Tests navigation through the Selenium website by clicking on the Blog link, then navigating to 2016 blog posts and verifying a specific blog post link exists

Starting URL: https://selenium.dev

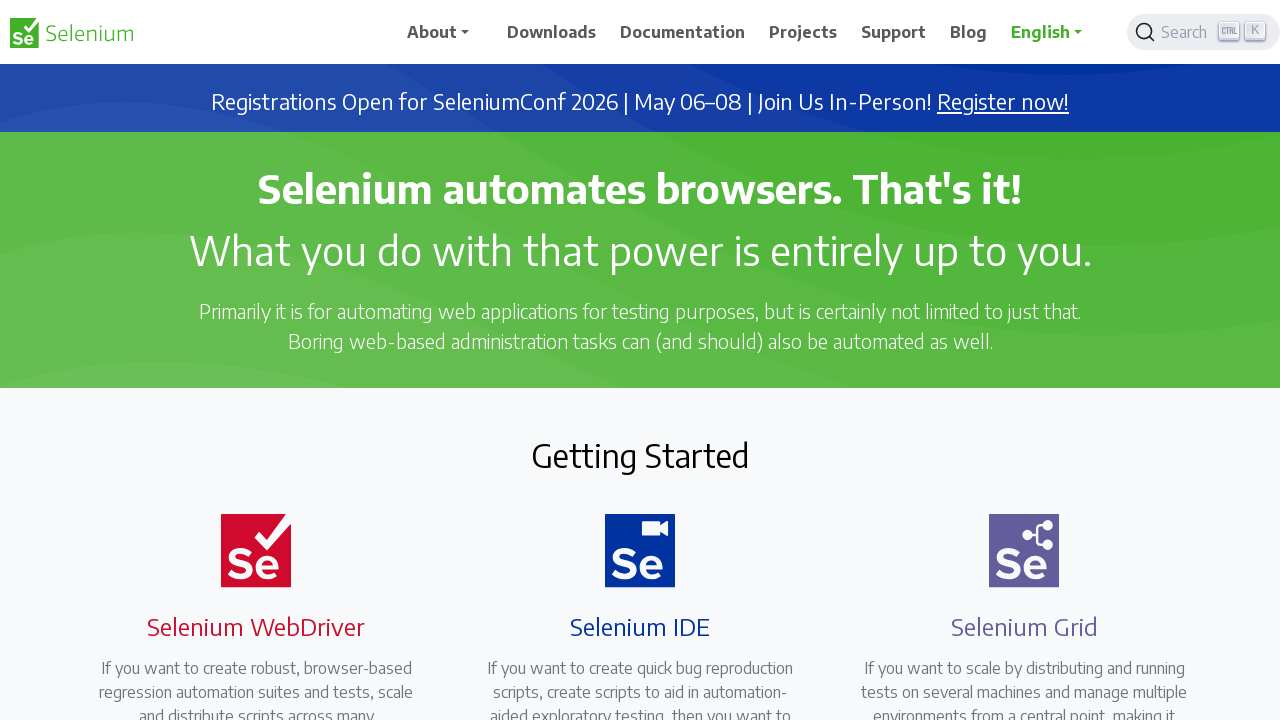

Clicked on the Blog link at (969, 32) on text=Blog
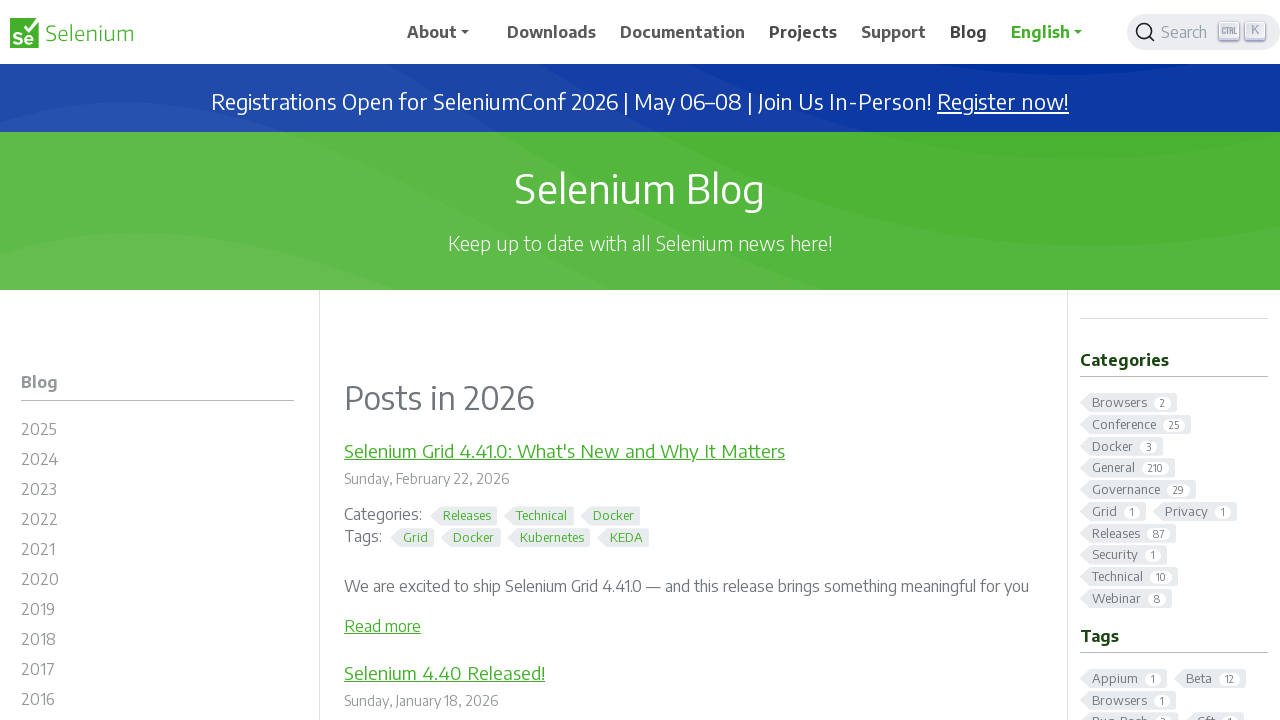

Clicked on the 2016 blog archive link at (158, 702) on #m-blog2016
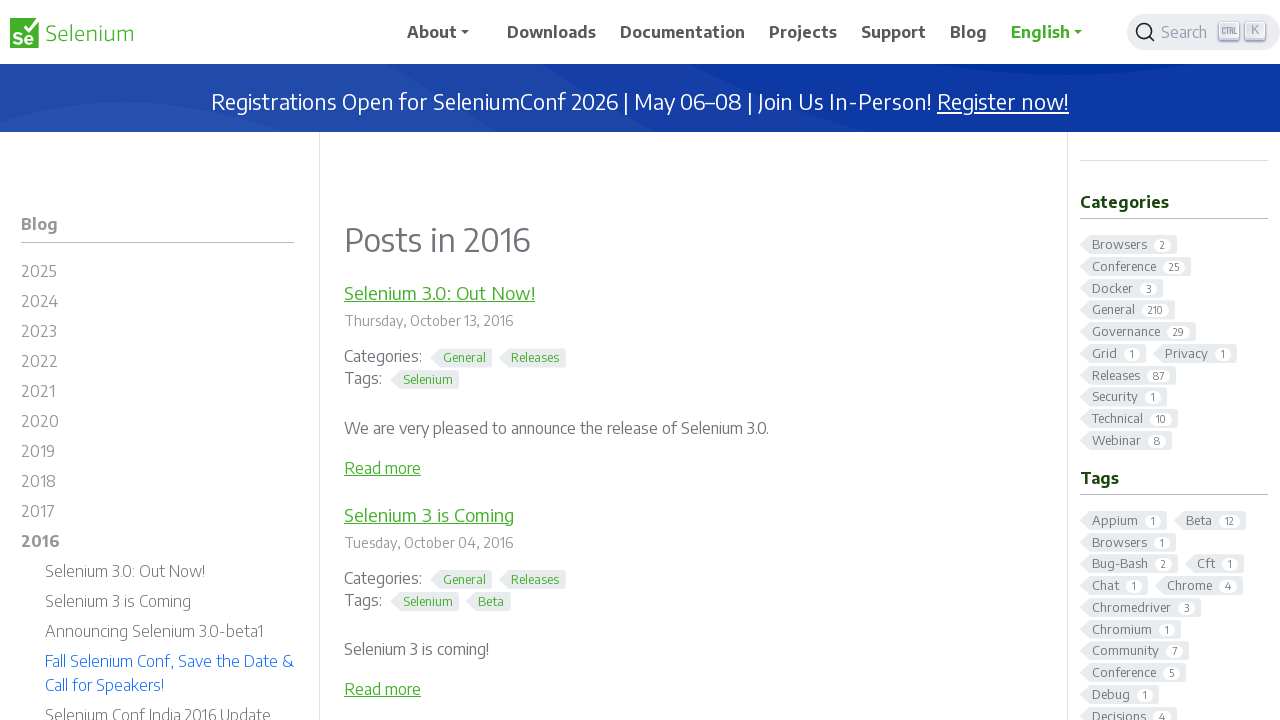

Verified that the blog post 'Fall Selenium Conf, Save the Date & Call for Speakers!' exists
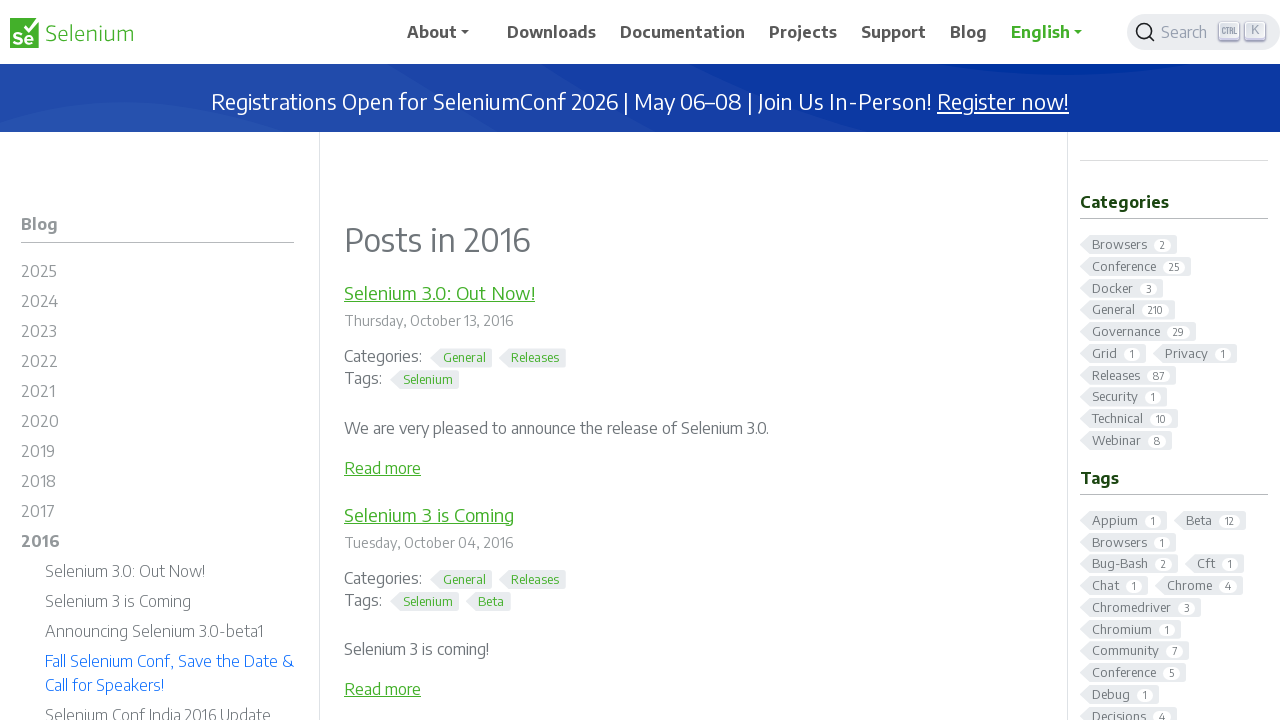

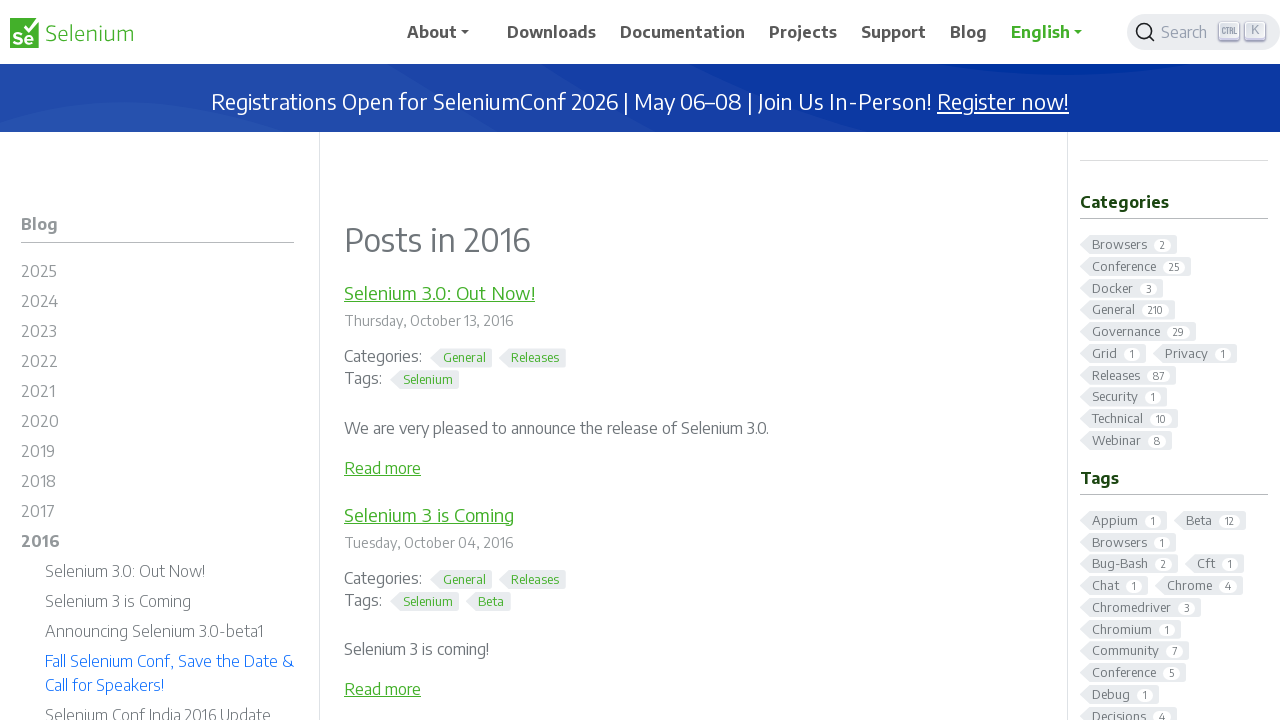